Tests un-marking items as complete by checking and then unchecking the checkbox

Starting URL: https://demo.playwright.dev/todomvc

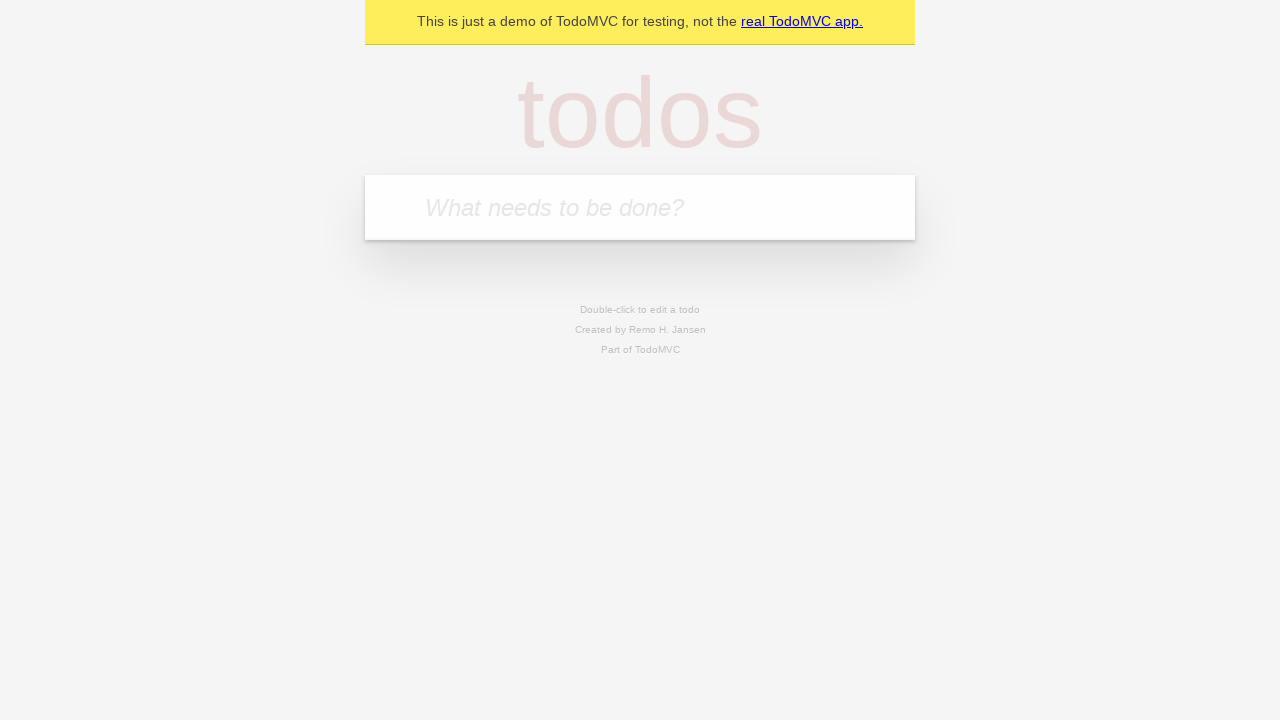

Filled input field with 'buy some cheese' on internal:attr=[placeholder="What needs to be done?"i]
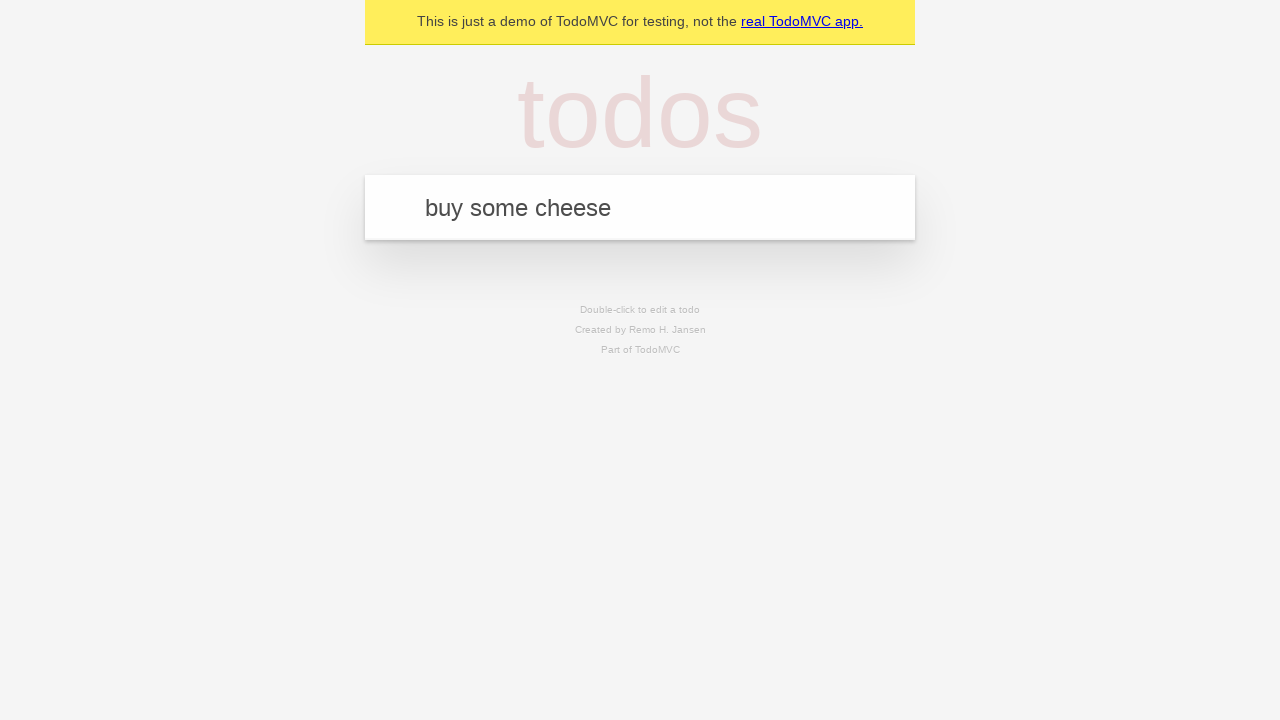

Pressed Enter to create first todo item on internal:attr=[placeholder="What needs to be done?"i]
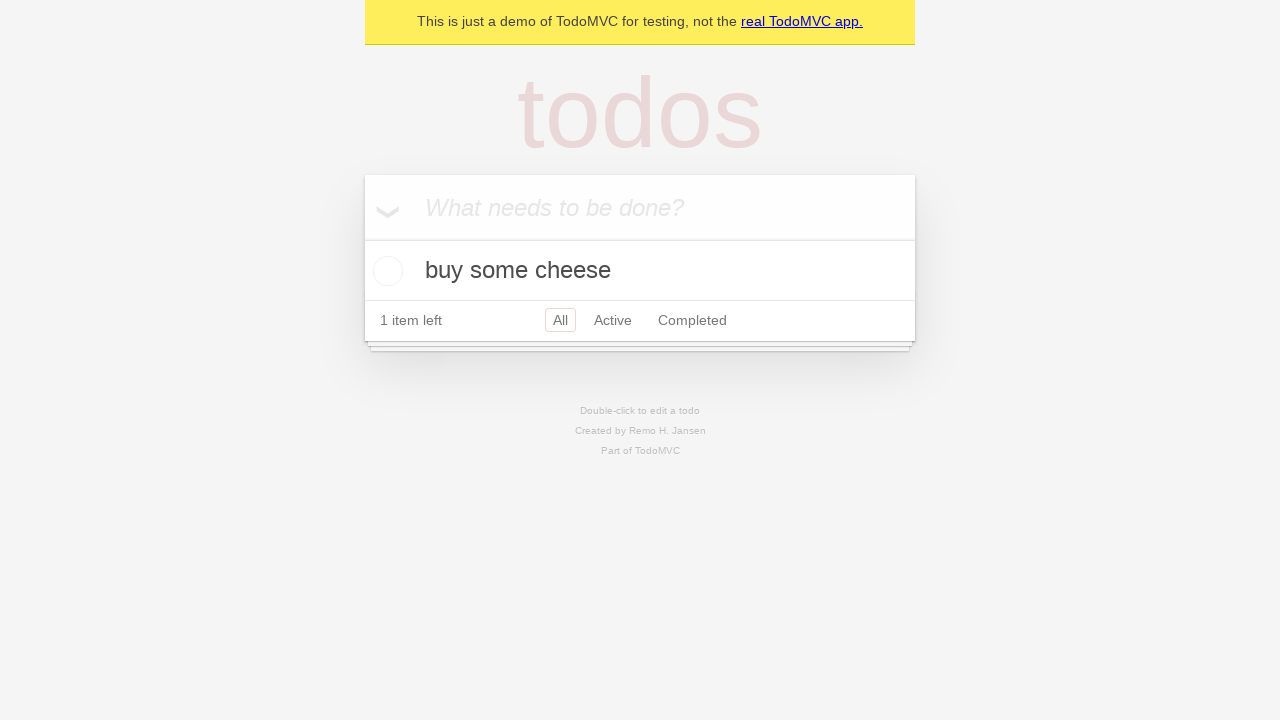

Filled input field with 'feed the cat' on internal:attr=[placeholder="What needs to be done?"i]
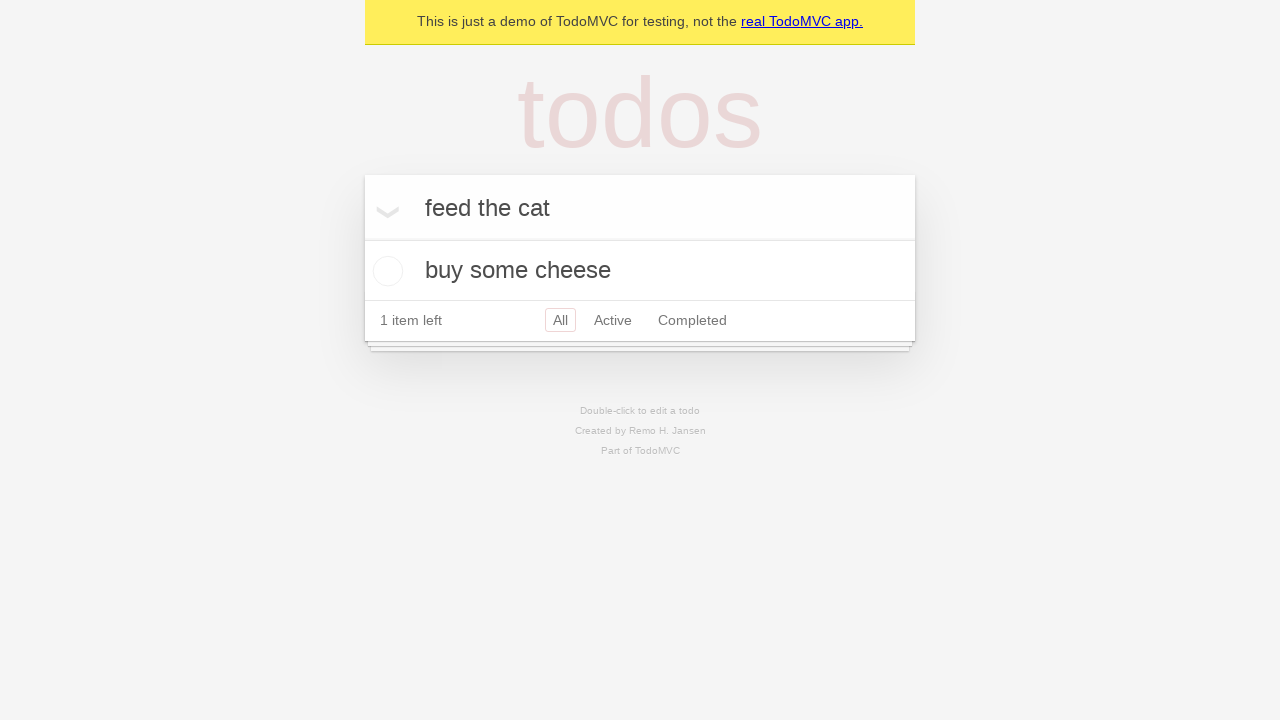

Pressed Enter to create second todo item on internal:attr=[placeholder="What needs to be done?"i]
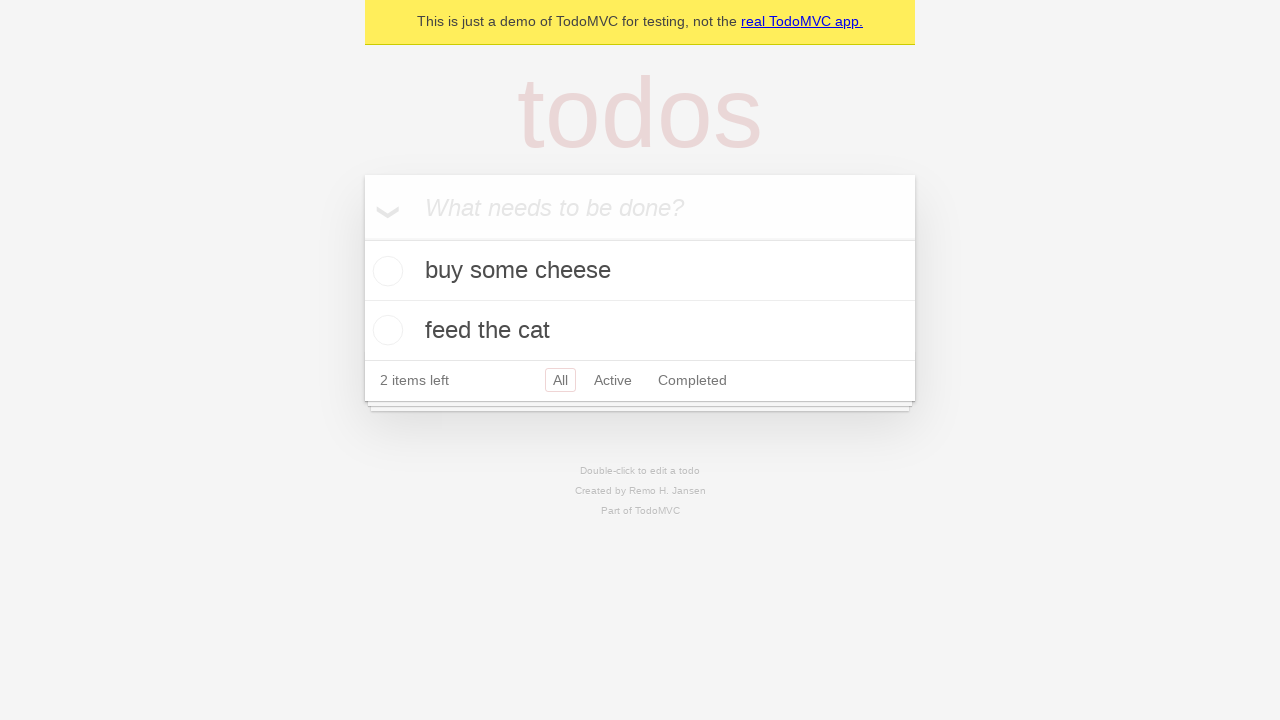

Checked checkbox for first todo item at (385, 271) on internal:testid=[data-testid="todo-item"s] >> nth=0 >> internal:role=checkbox
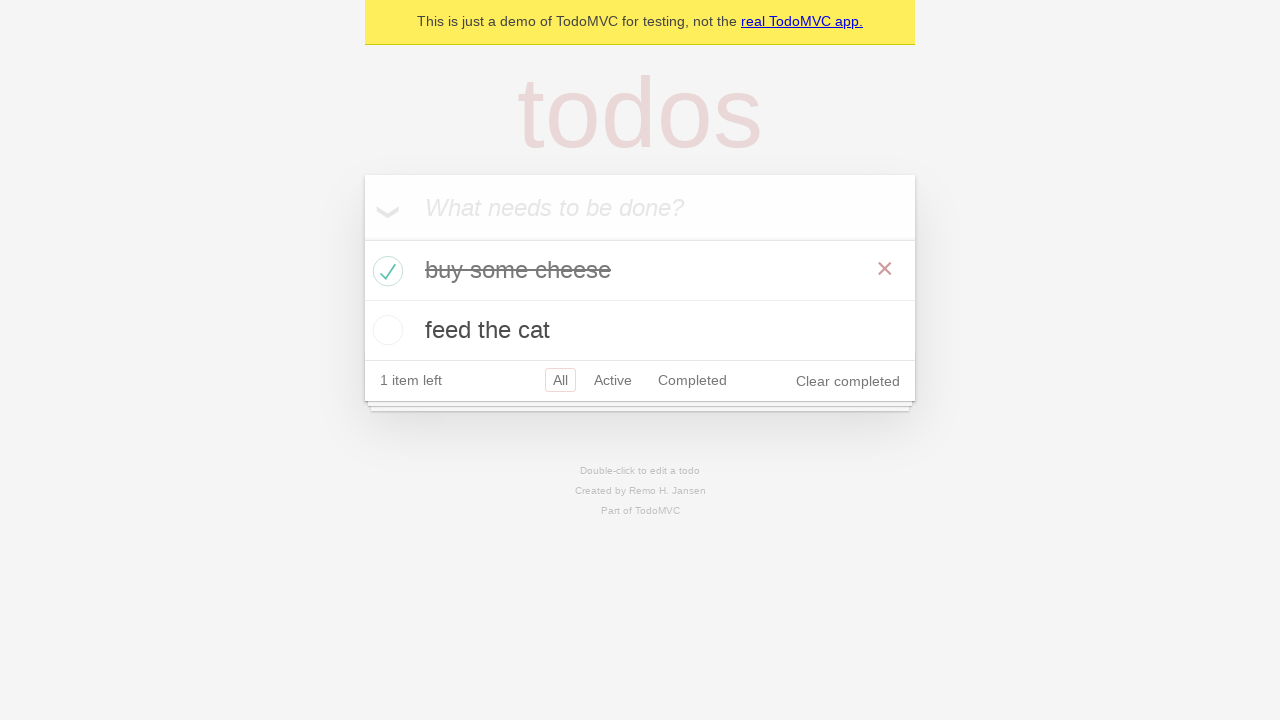

Unchecked checkbox for first todo item to un-mark it as complete at (385, 271) on internal:testid=[data-testid="todo-item"s] >> nth=0 >> internal:role=checkbox
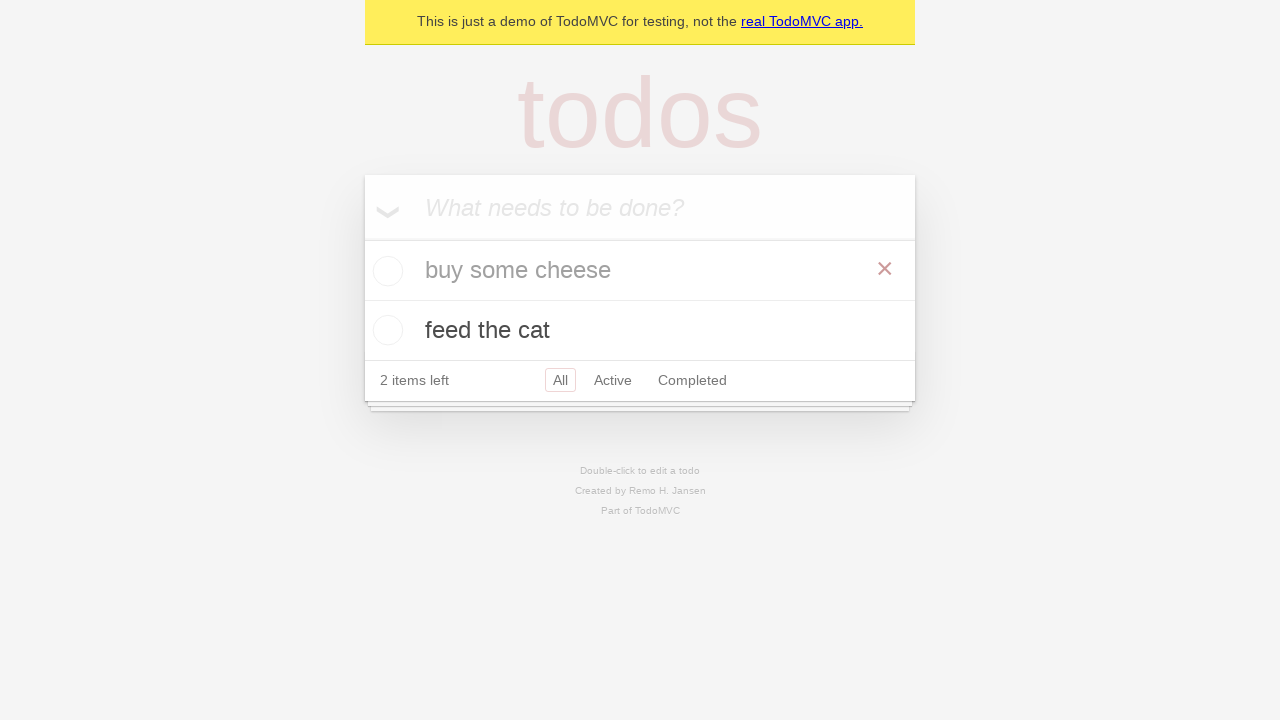

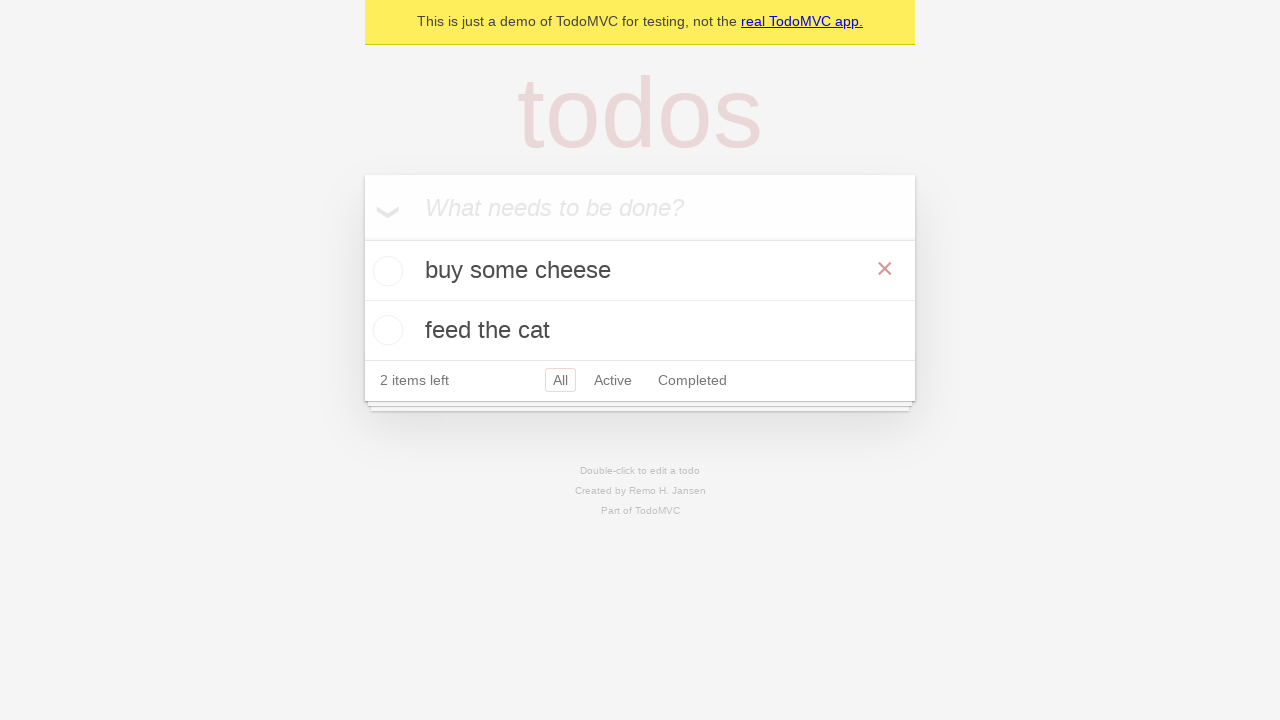